Tests dropdown menu by selecting Austria from the country dropdown and verifying the selection

Starting URL: https://qa-practice.netlify.app/dropdowns

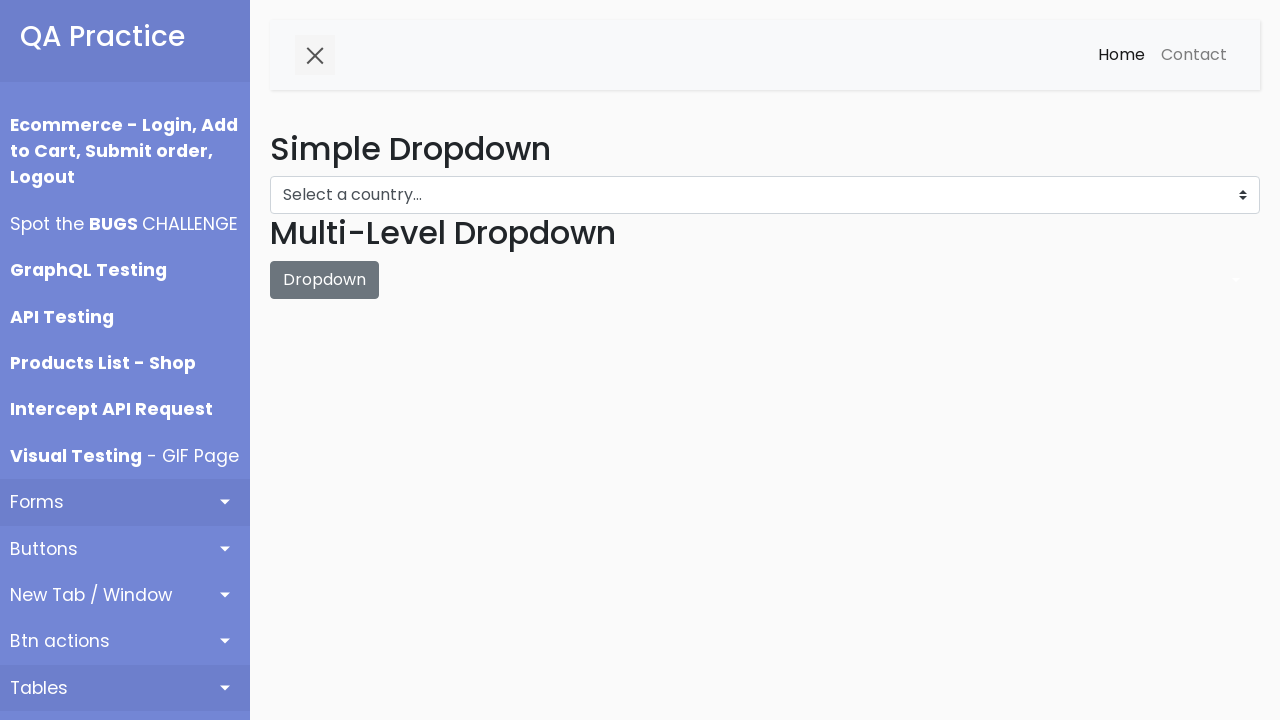

Selected Austria from the country dropdown menu on #dropdown-menu
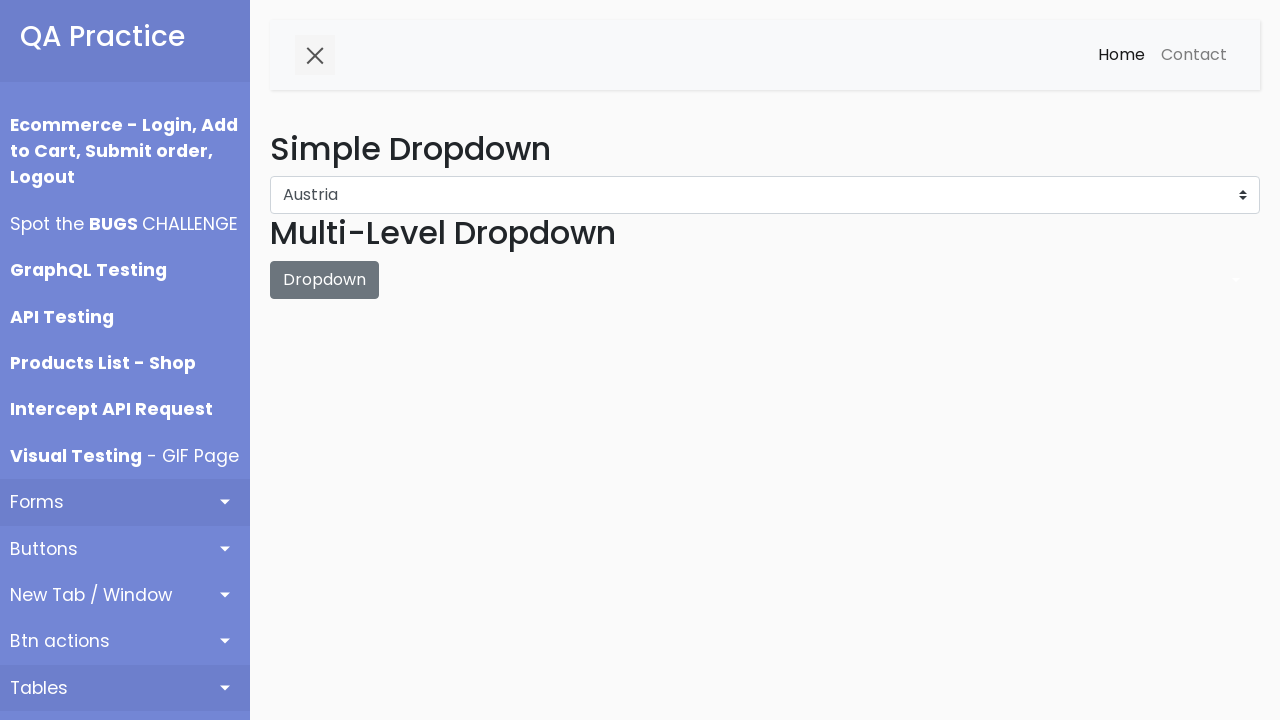

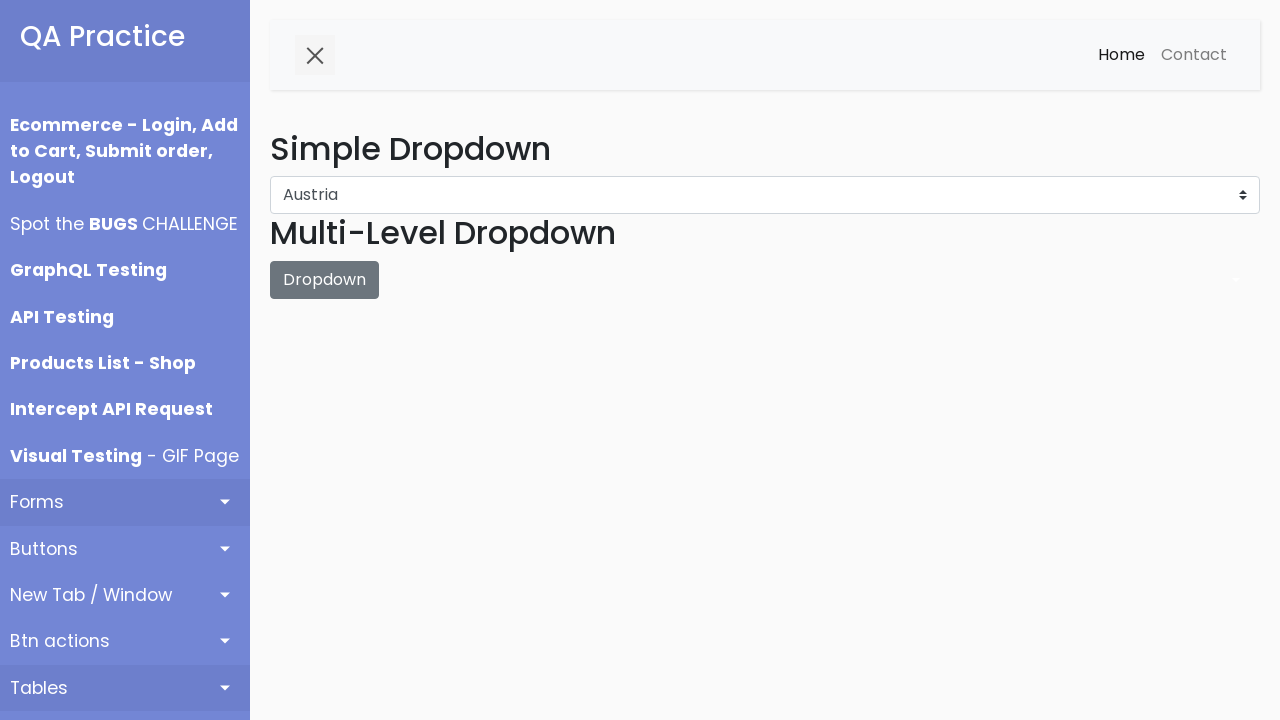